Navigates to a Taipei bus route information page and verifies that the route schedule data (both go and back directions) loads properly on the page.

Starting URL: https://pda5284.gov.taipei/MQS/route.jsp?rid=10417

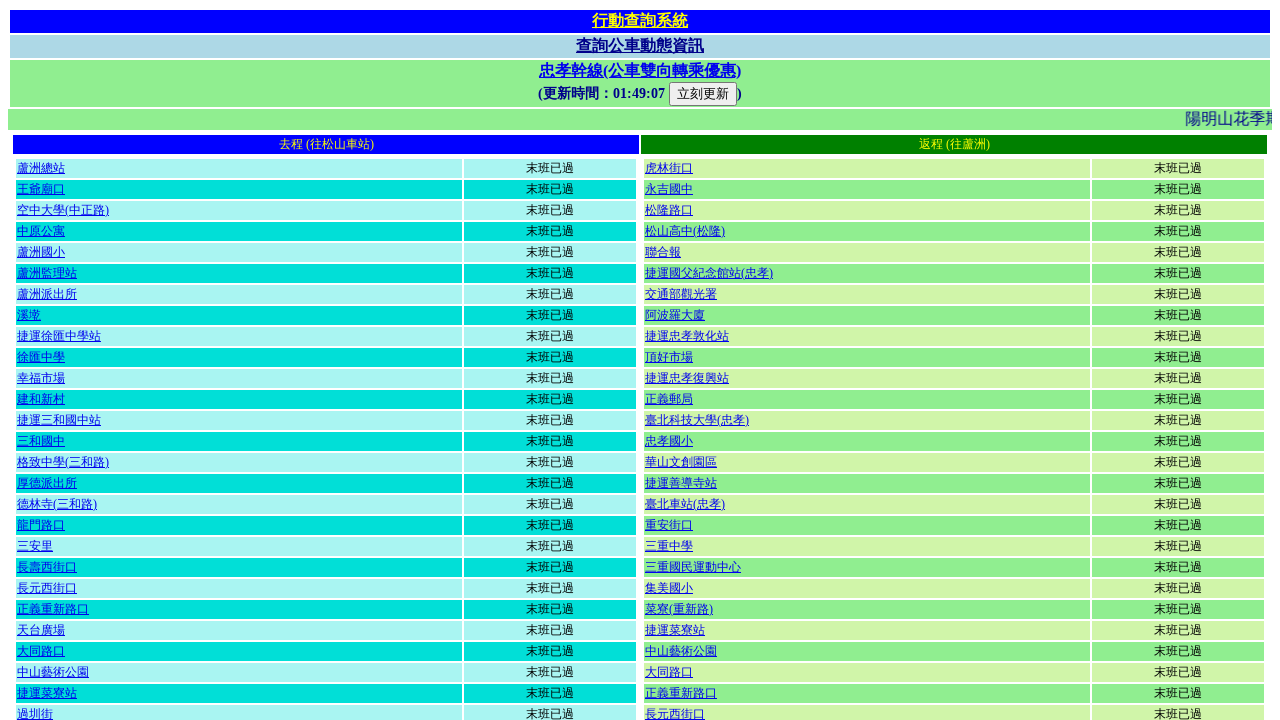

Waited 1 second for page content to load
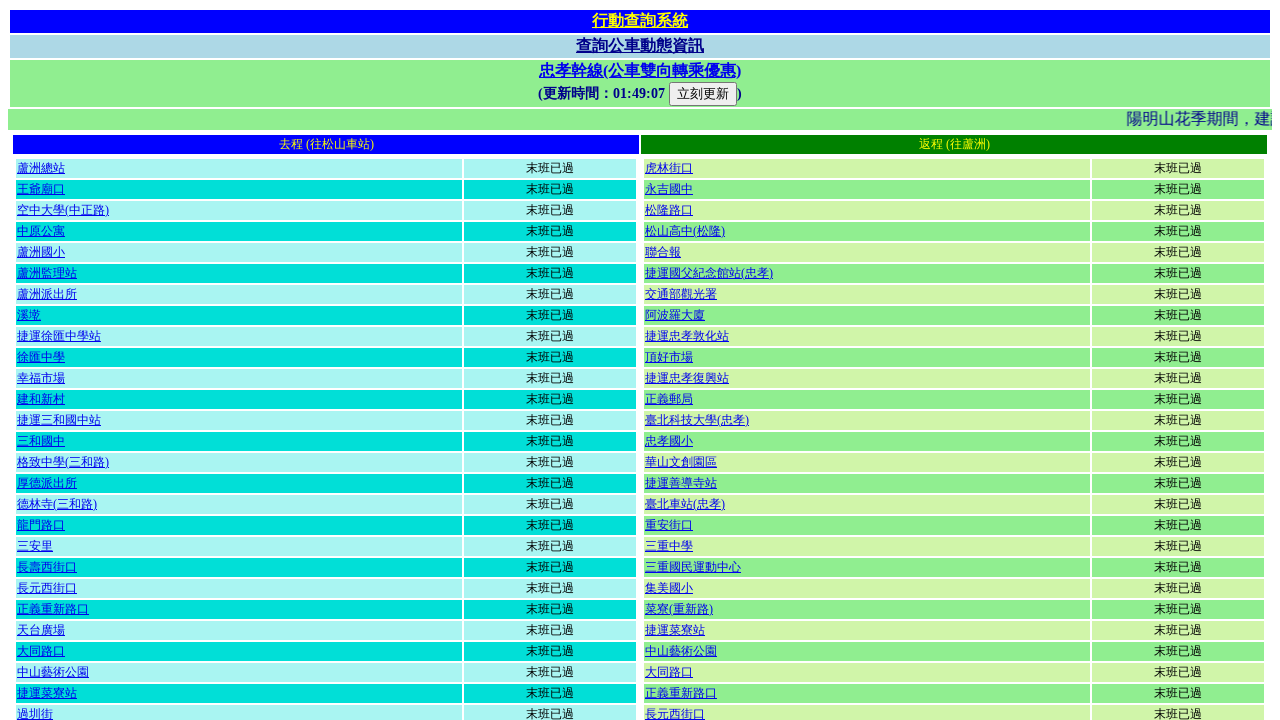

Verified 'go' direction bus stops are displayed
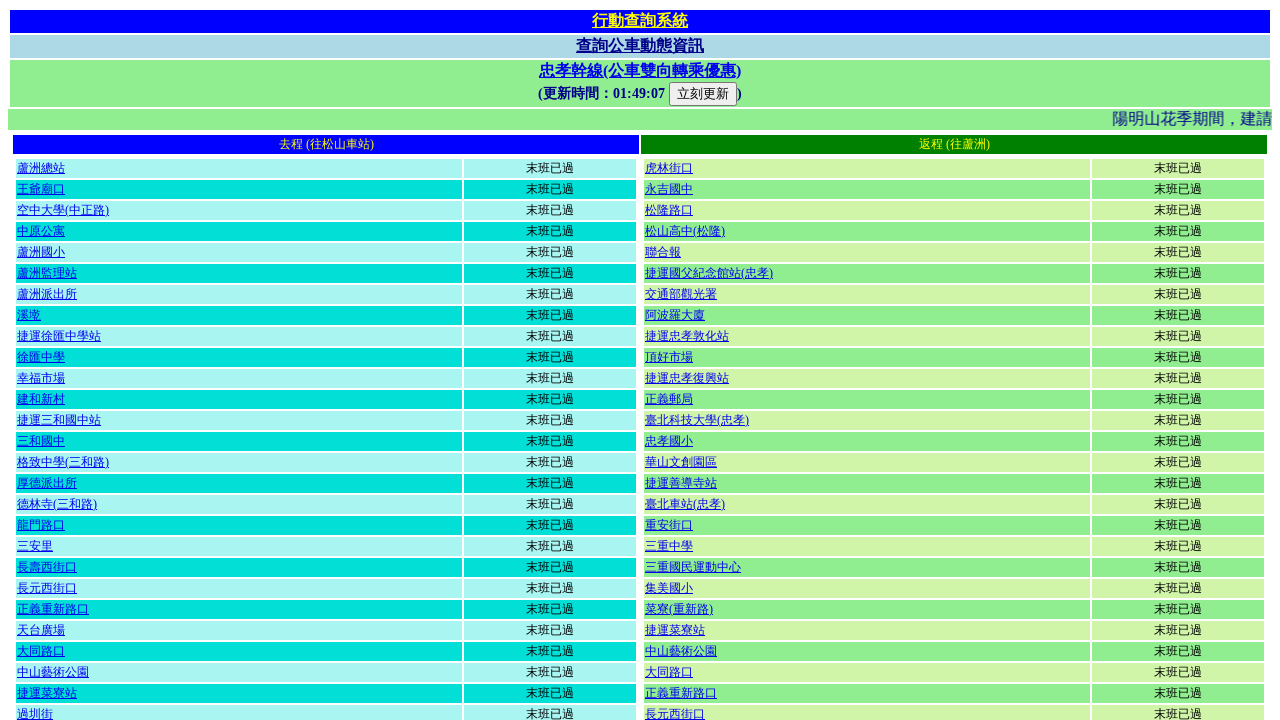

Verified 'back' direction bus stops are displayed
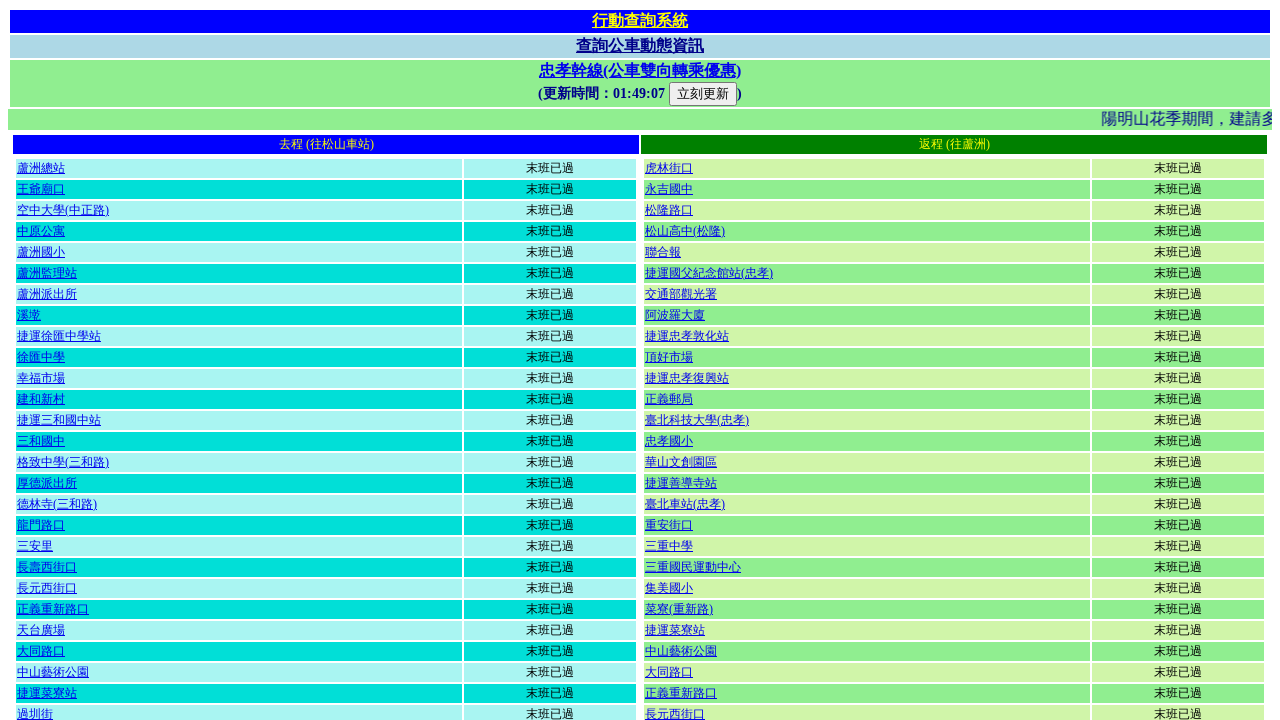

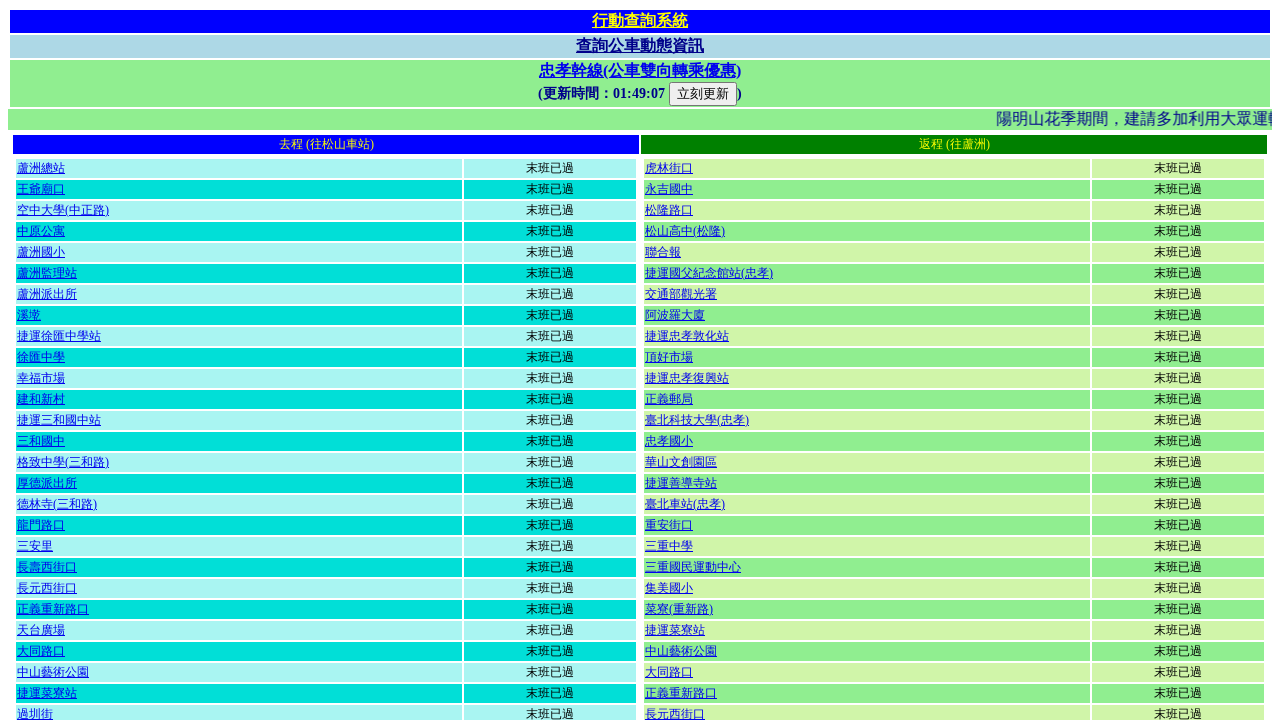